Tests JavaScript Confirm dialog by clicking the second alert button, dismissing the confirm dialog, and verifying the result text shows "You clicked: Cancel".

Starting URL: https://the-internet.herokuapp.com/javascript_alerts

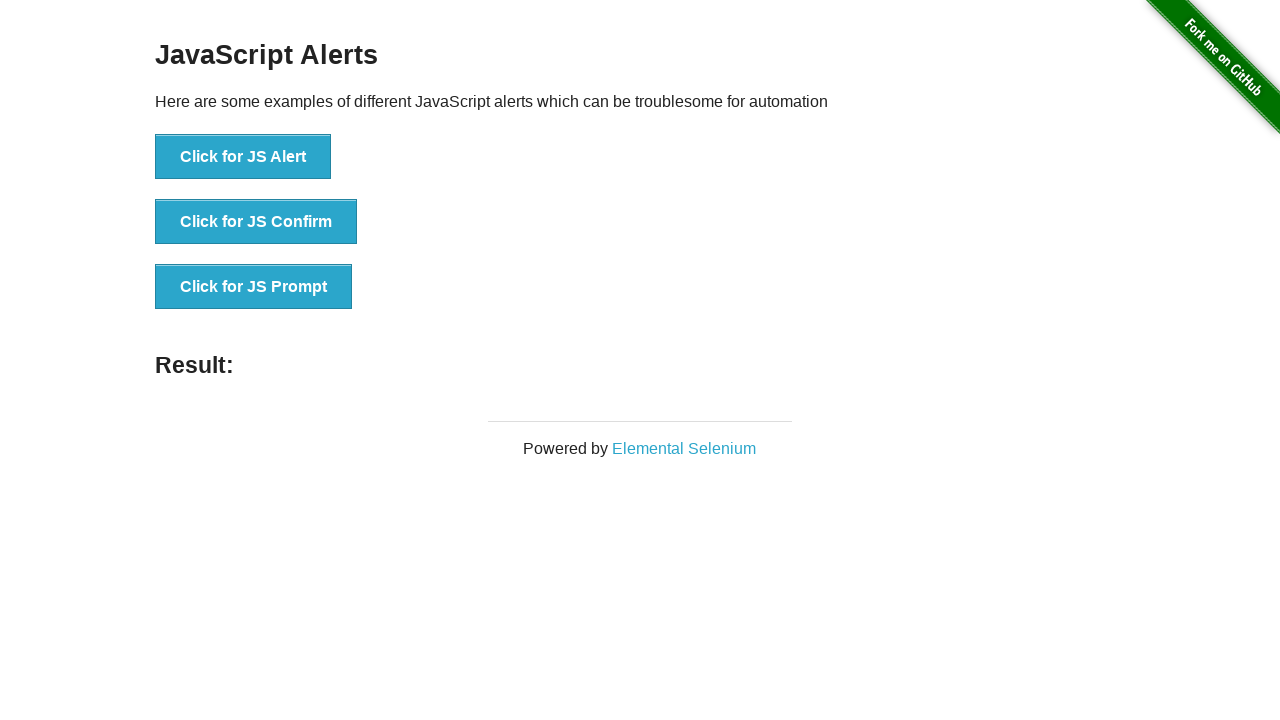

Registered dialog handler to dismiss confirm dialogs
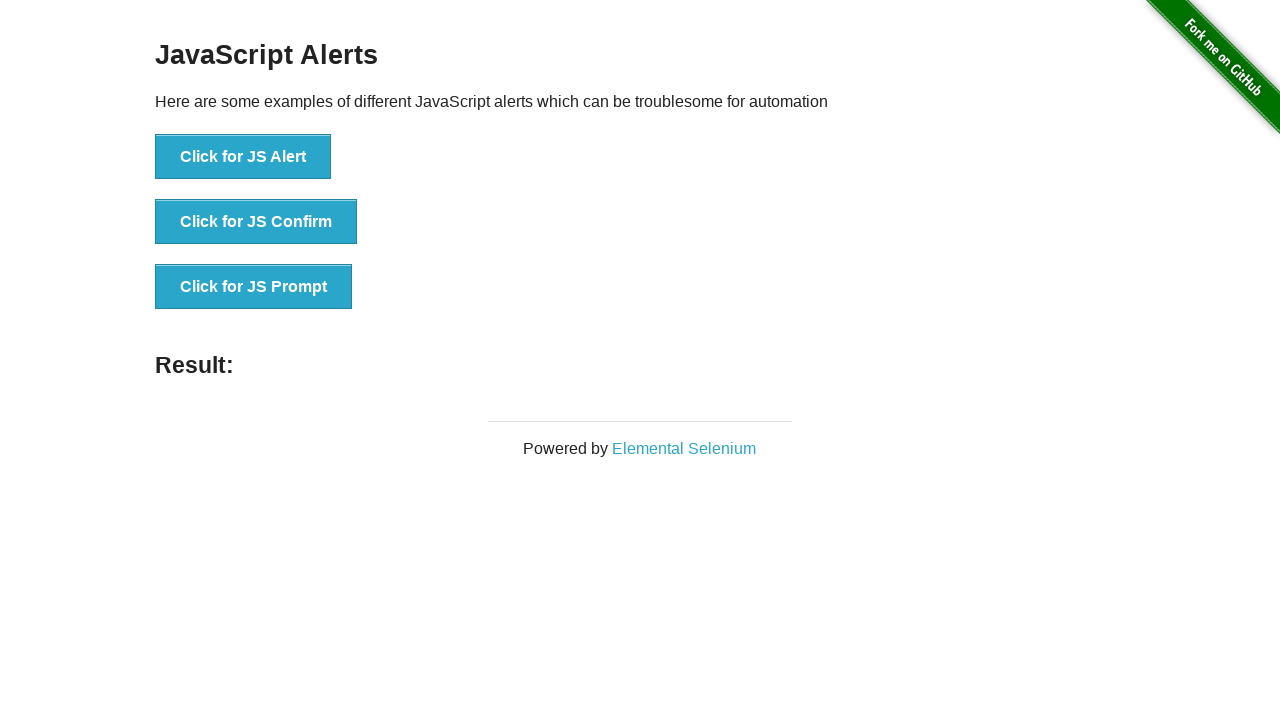

Clicked the 'Click for JS Confirm' button at (256, 222) on xpath=//button[text()='Click for JS Confirm']
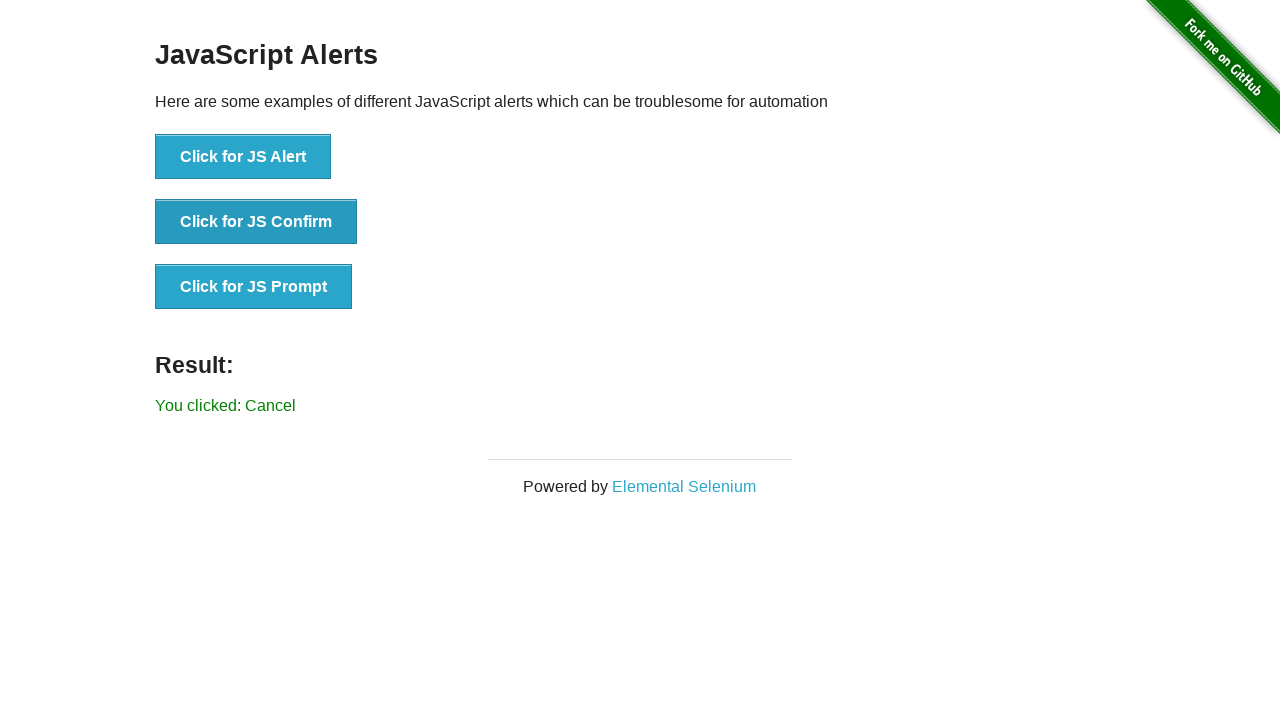

Confirmed result text 'You clicked: Cancel' is visible
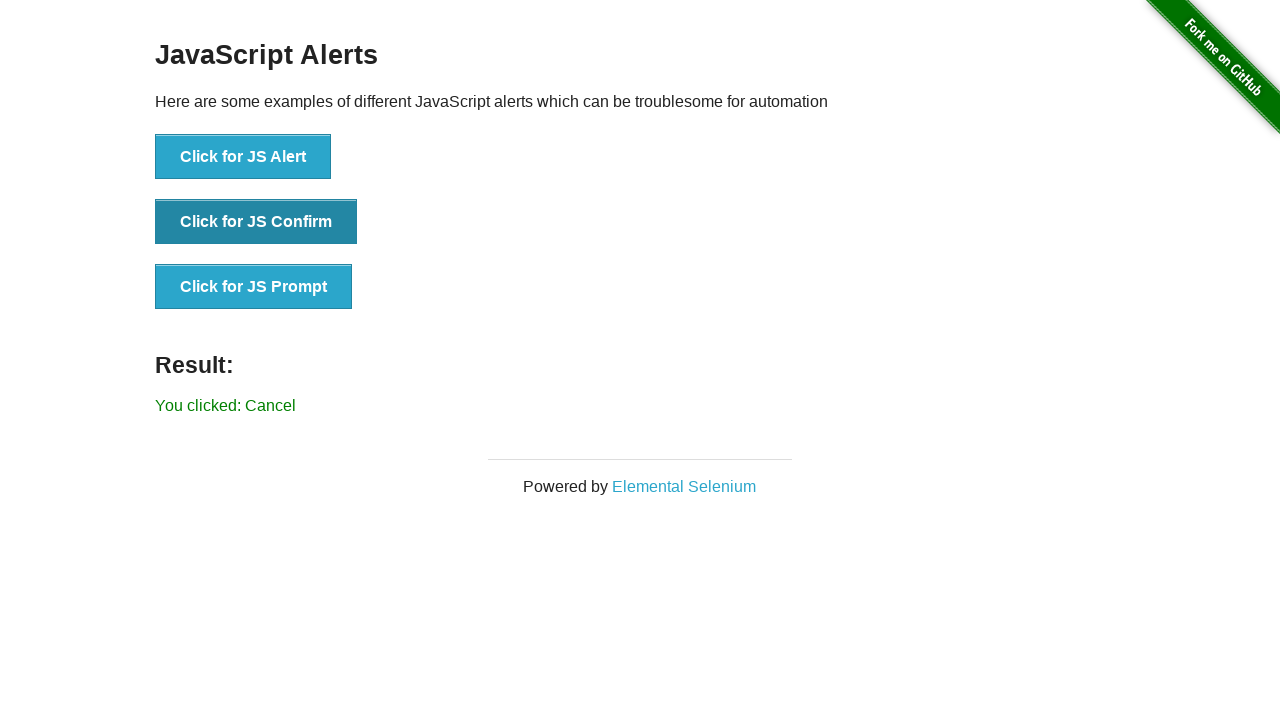

Retrieved result text content
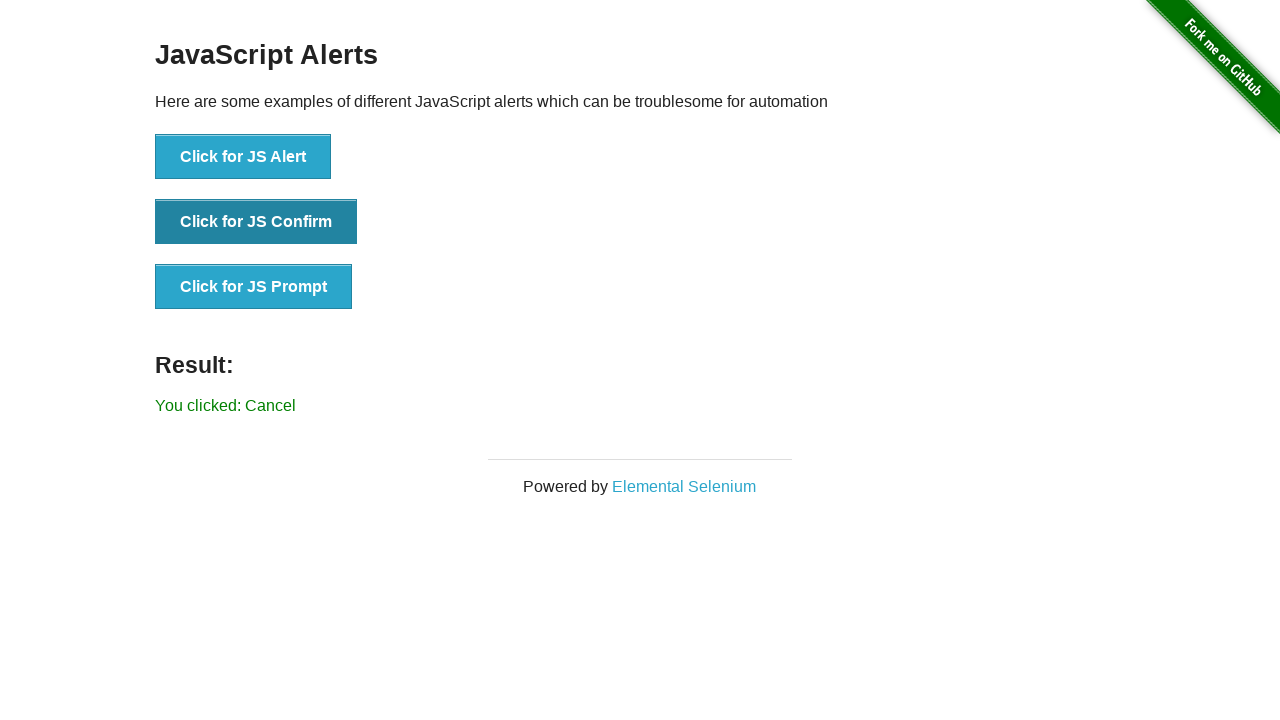

Asserted that result text contains 'You clicked: Cancel'
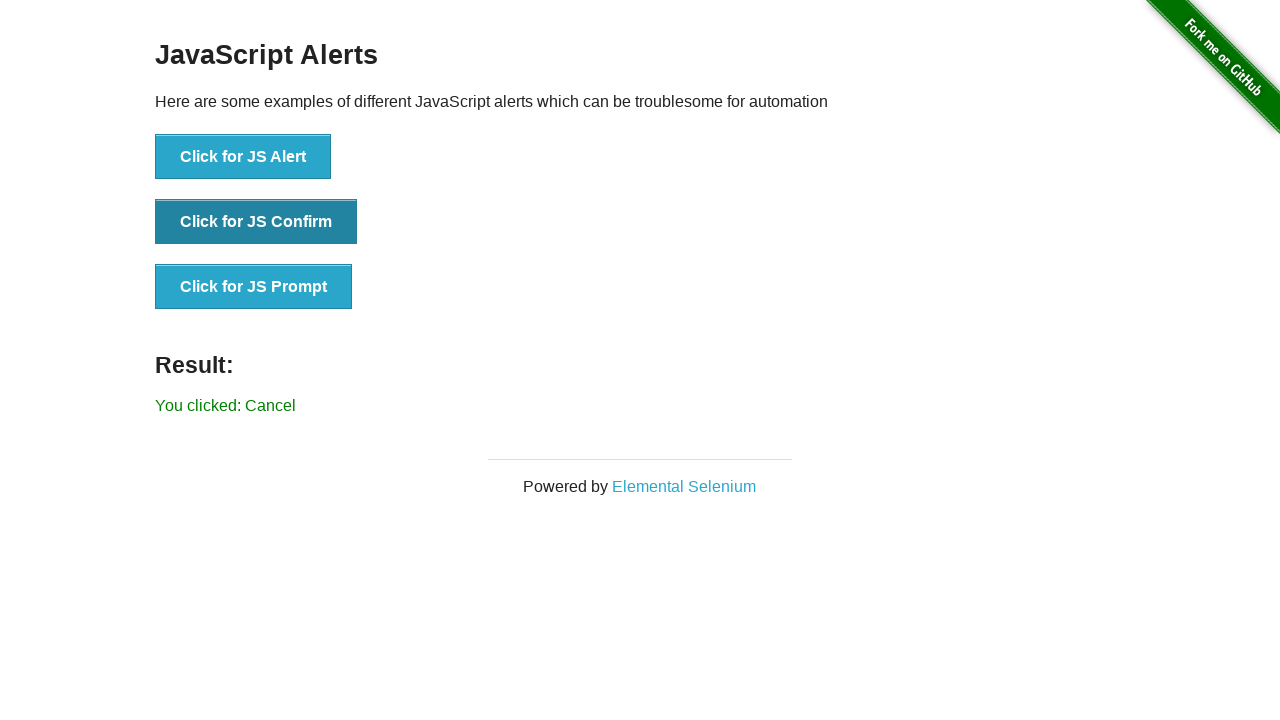

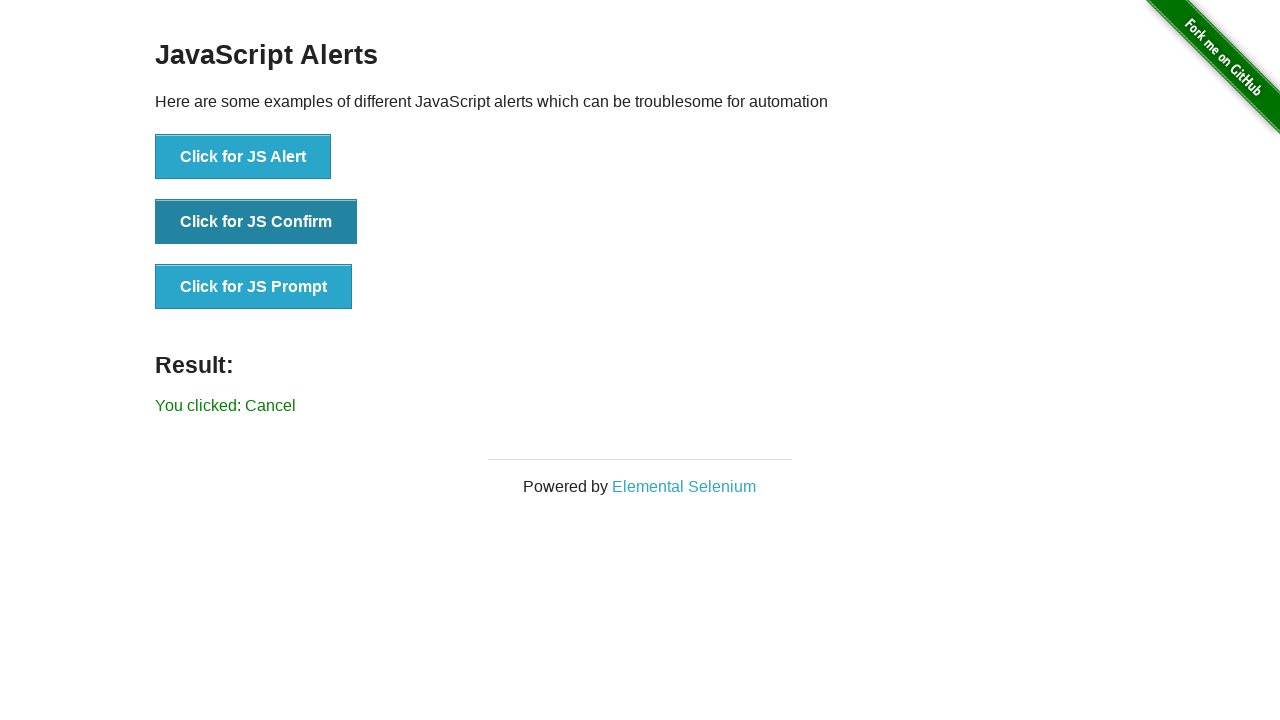